Tests checkbox functionality by navigating to the Checkboxes page and clicking the first checkbox to verify it becomes selected

Starting URL: https://the-internet.herokuapp.com/

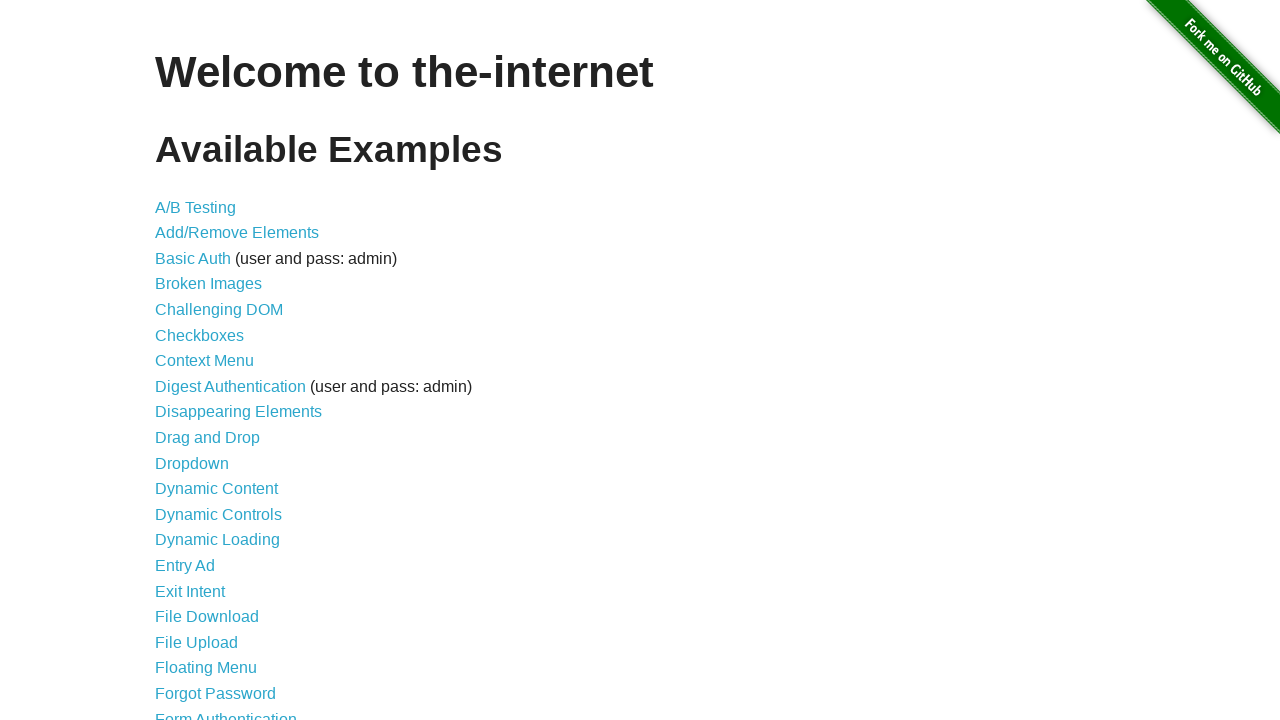

Clicked Checkboxes link to navigate to the checkboxes page at (200, 335) on text=Checkboxes
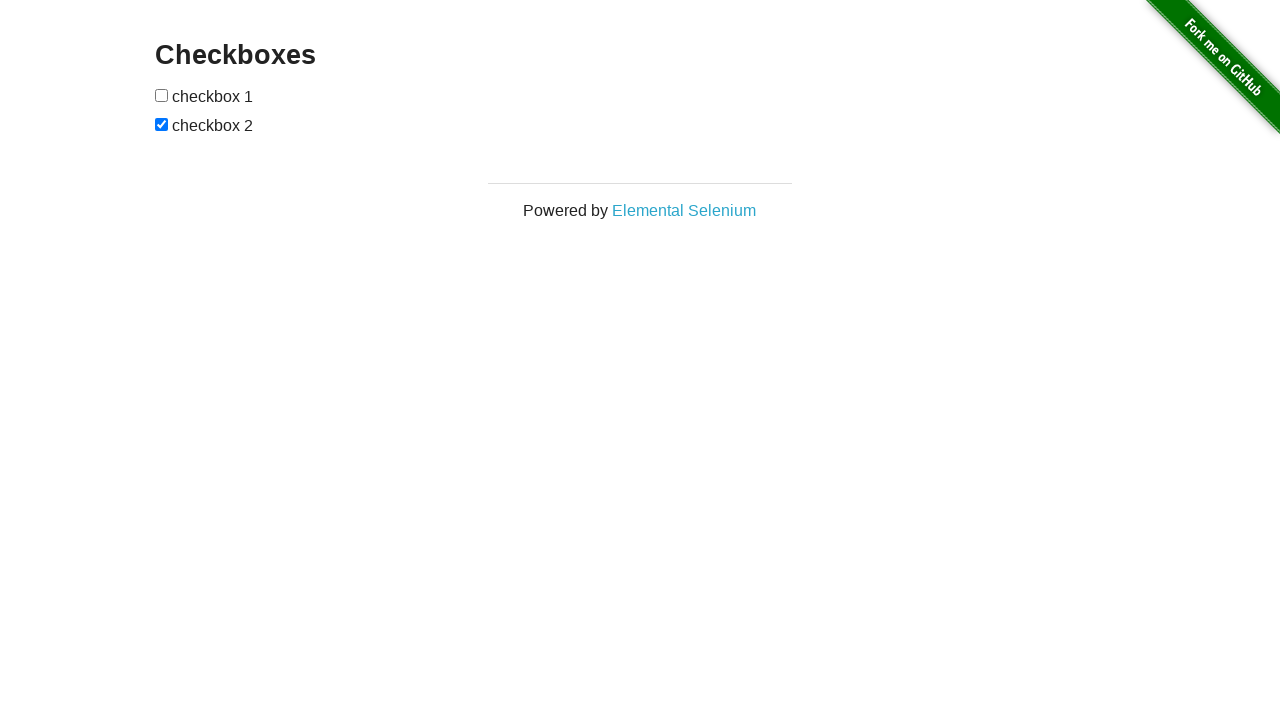

First checkbox element loaded and ready
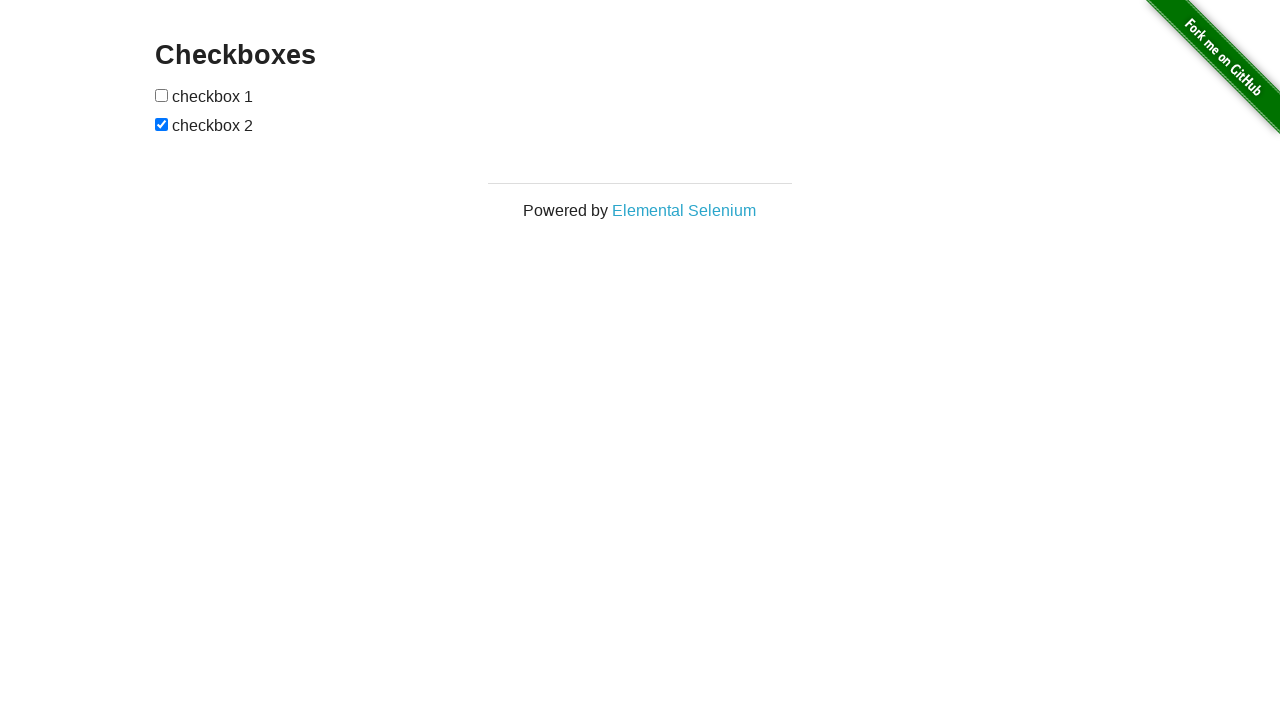

Clicked the first checkbox
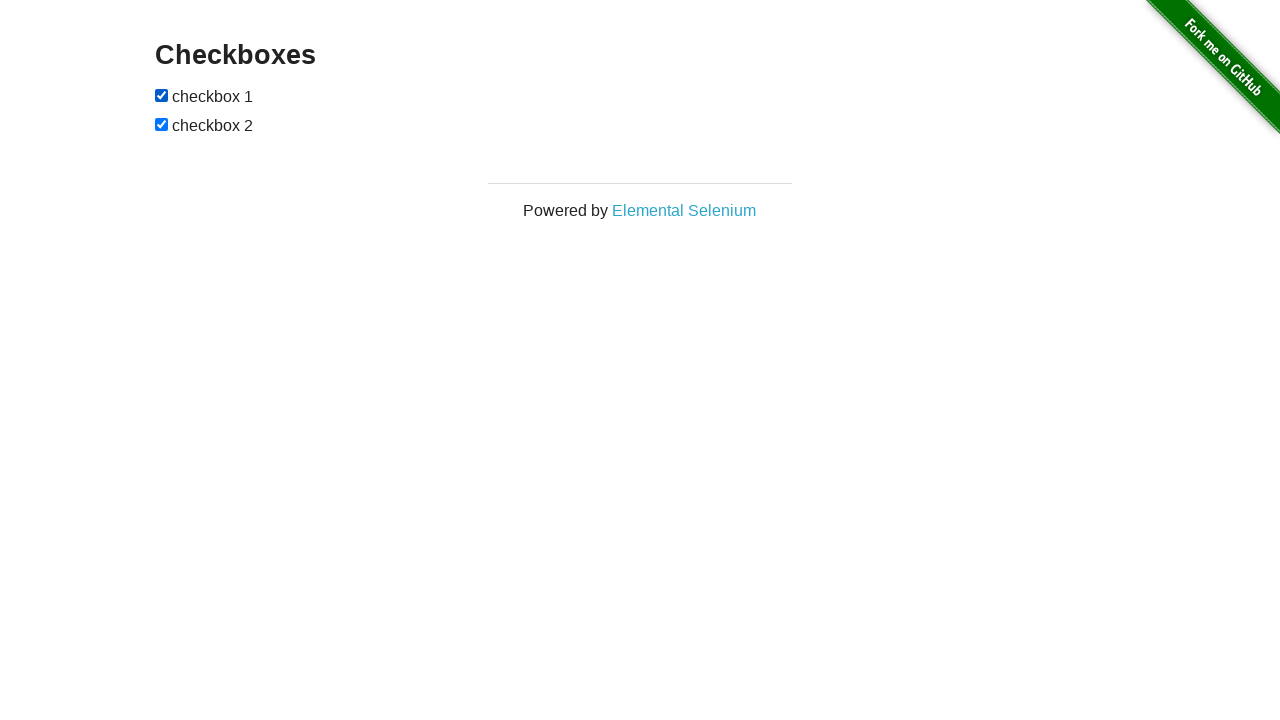

Verified that first checkbox is selected
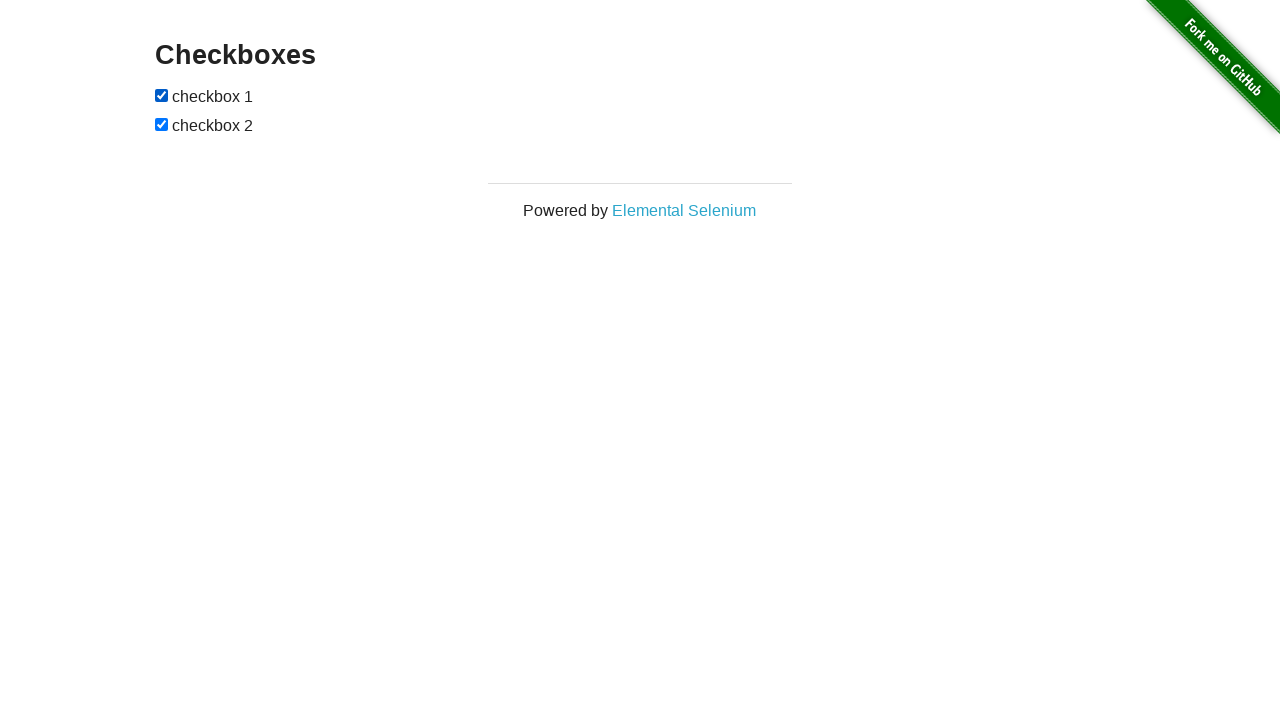

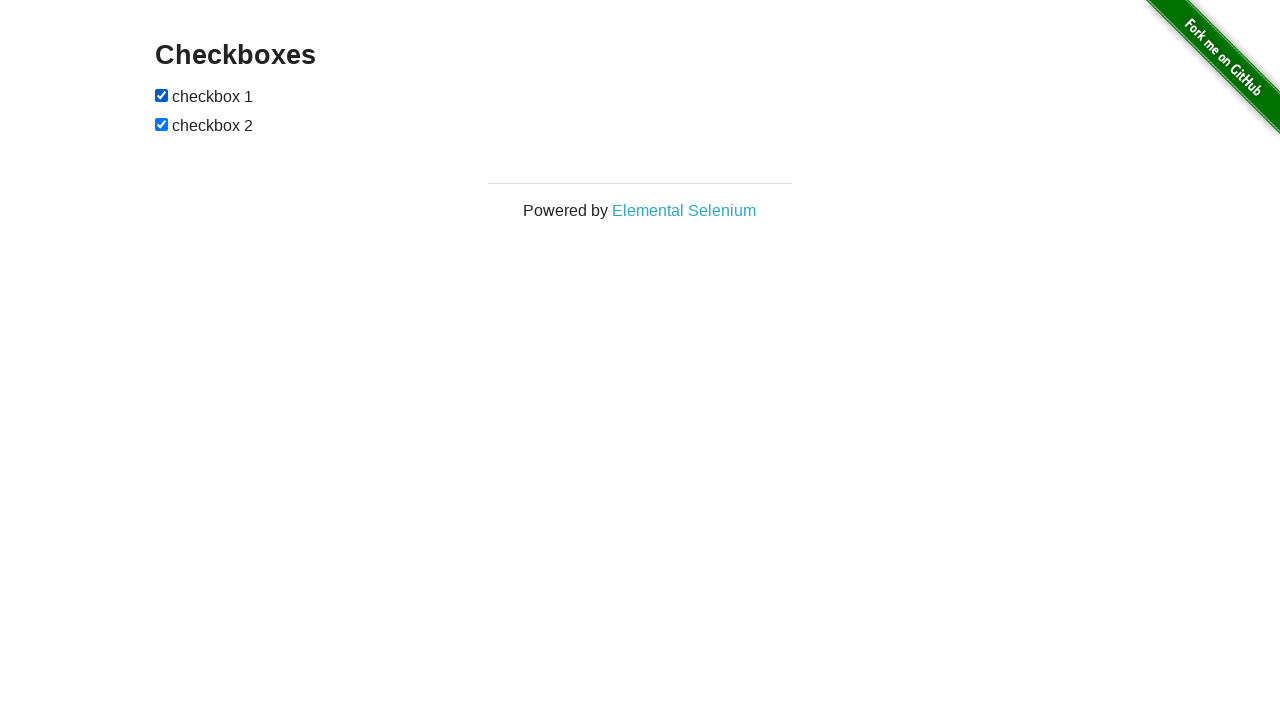